Tests the email subscription functionality on the homepage by scrolling to the bottom, entering an email address in the subscription field, and clicking the subscribe button

Starting URL: https://automationexercise.com

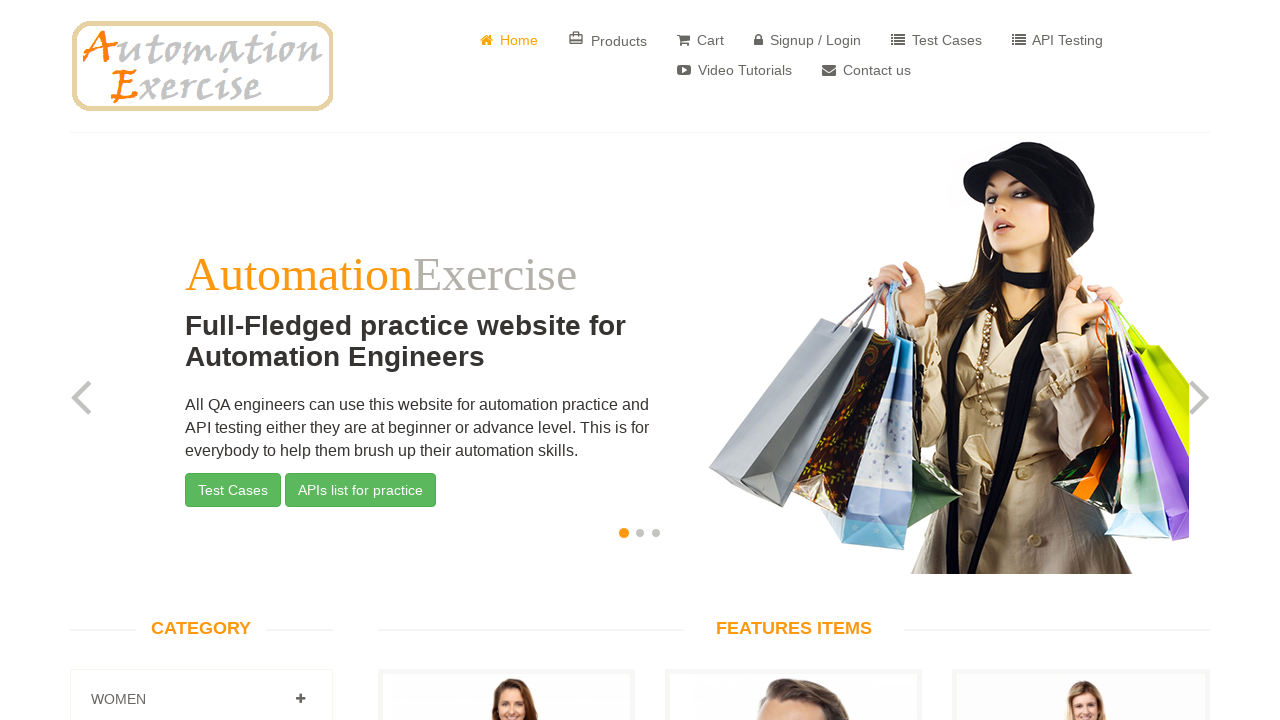

Scrolled down to the bottom of the page to reach subscription section
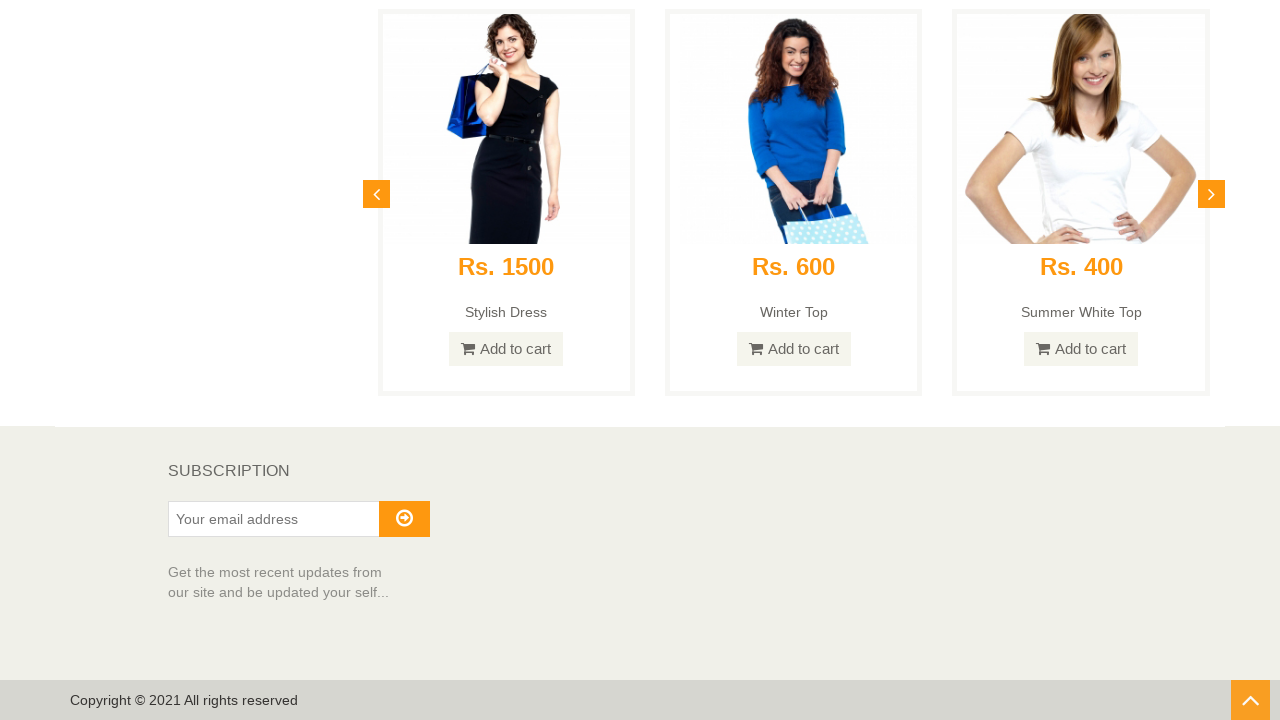

Subscription section is now visible
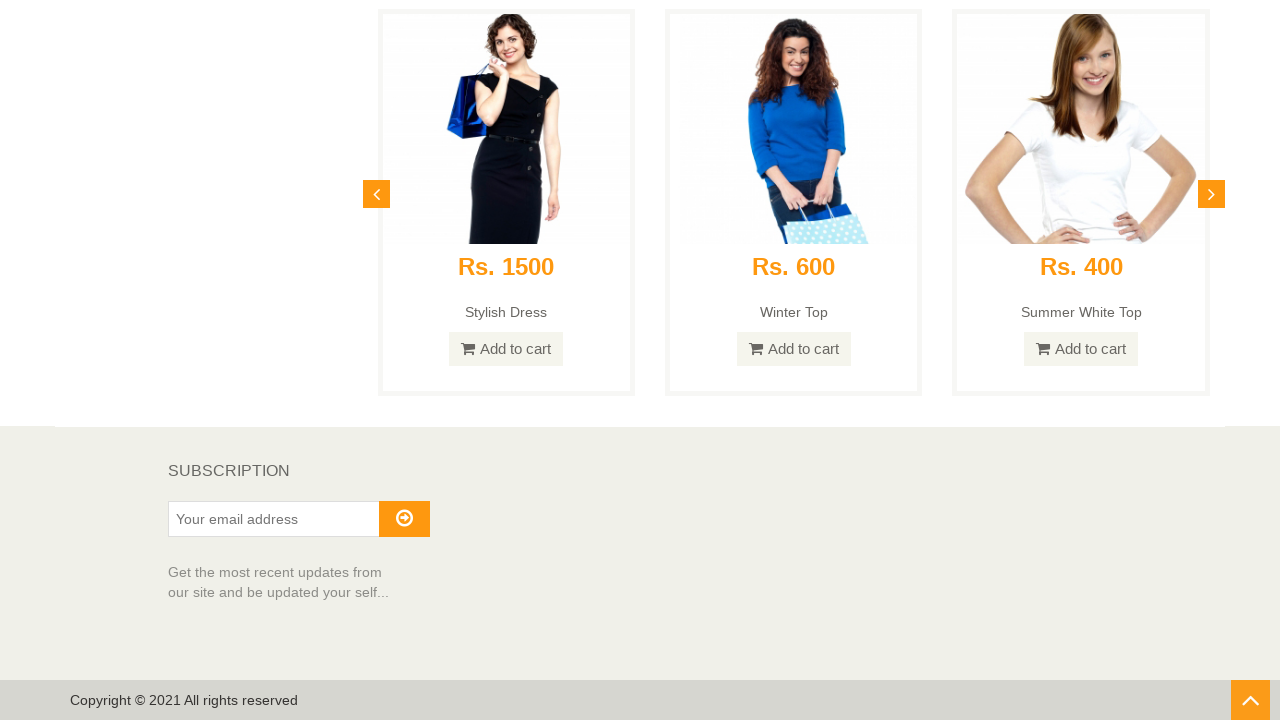

Entered email address 'newsletter_test@example.com' in subscription field on #susbscribe_email
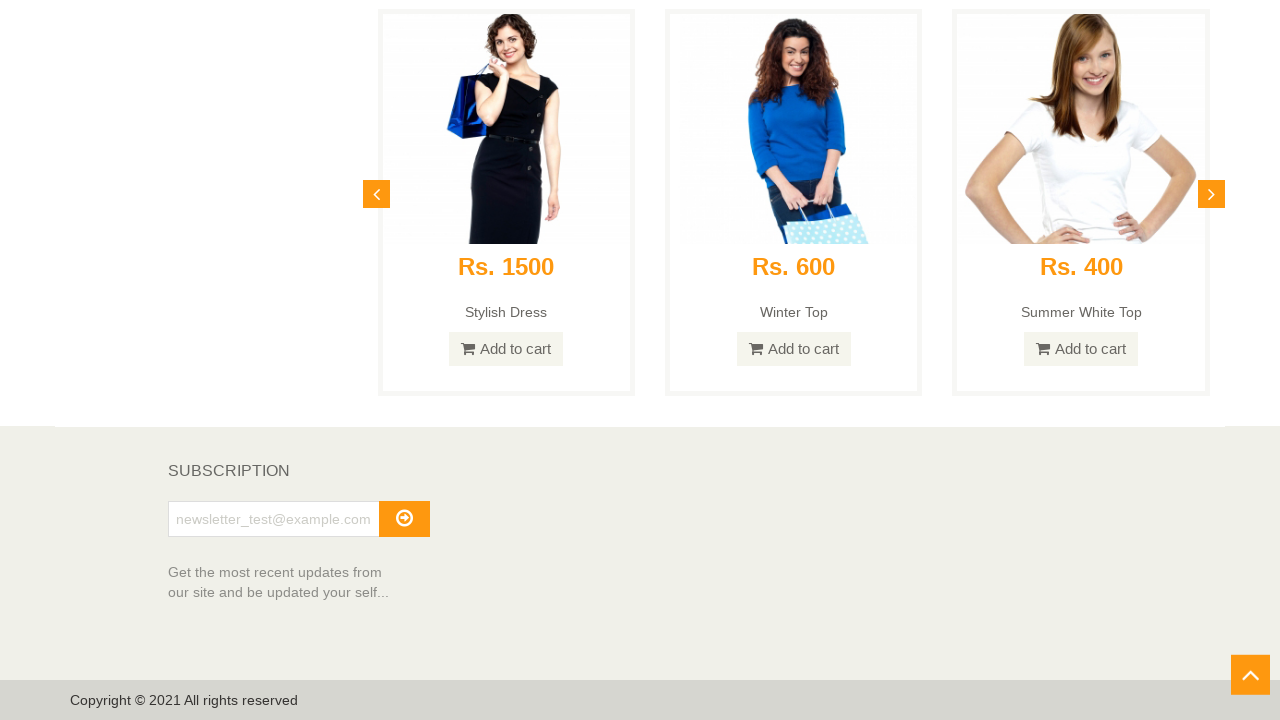

Clicked the subscribe button at (404, 519) on #subscribe
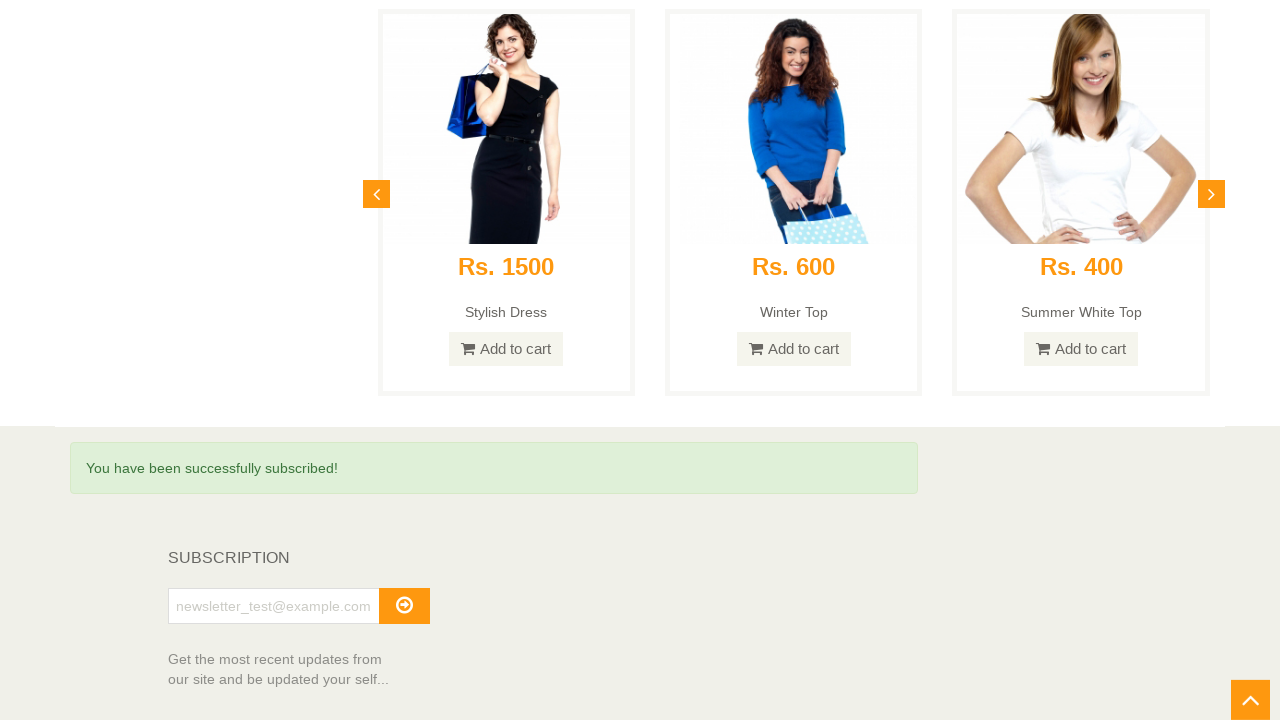

Email subscription was successful - success message appeared
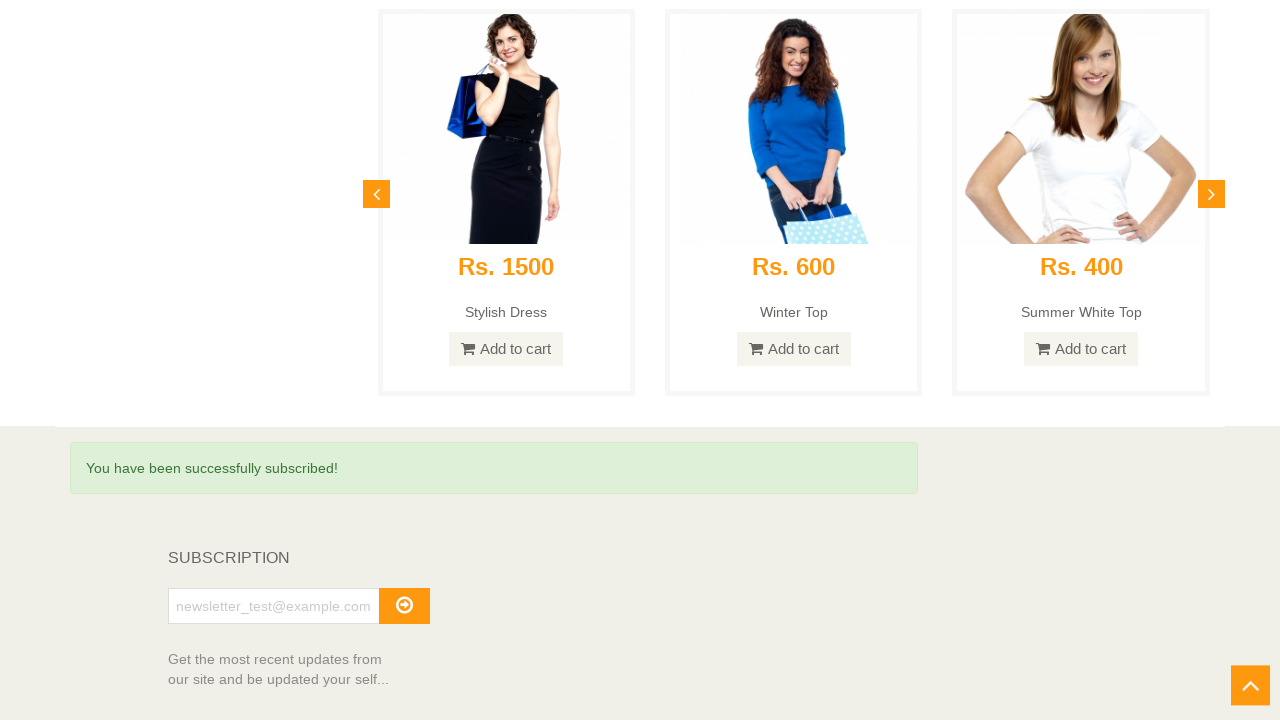

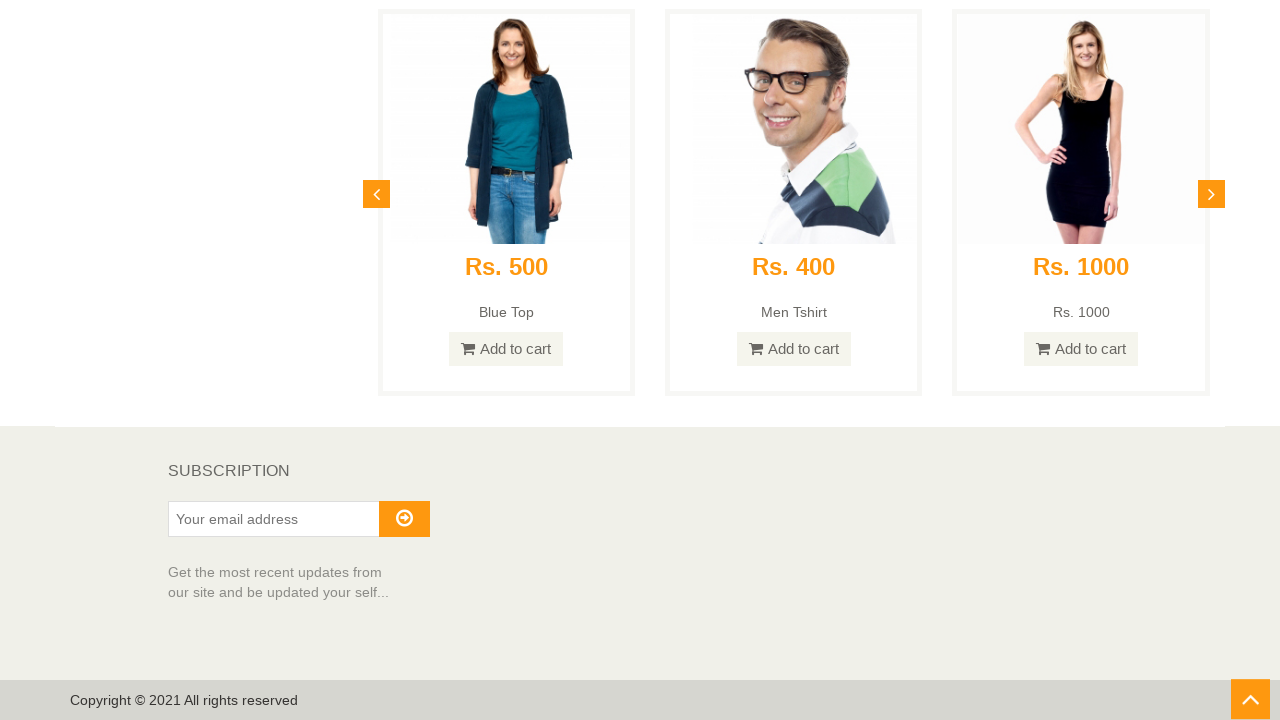